Opens the Walmart homepage and verifies the page loads successfully by waiting for the main content to appear.

Starting URL: https://www.walmart.com/

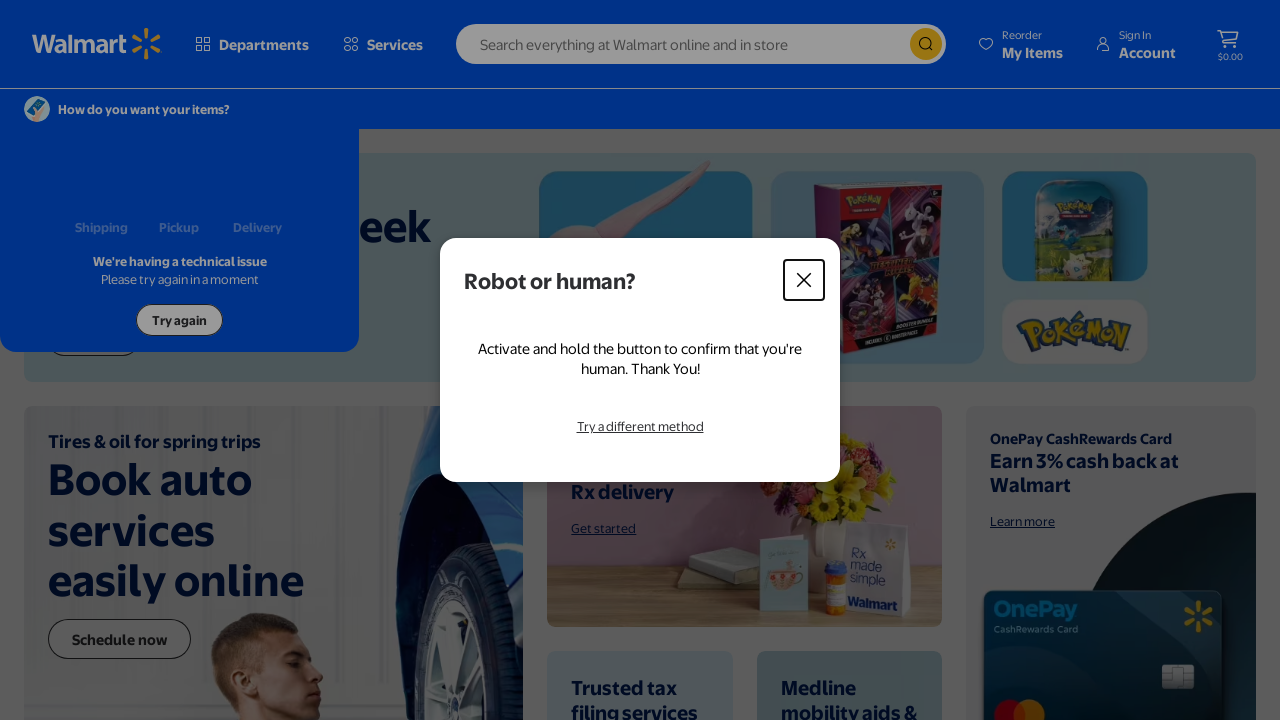

Waited for Walmart homepage to reach domcontentloaded state
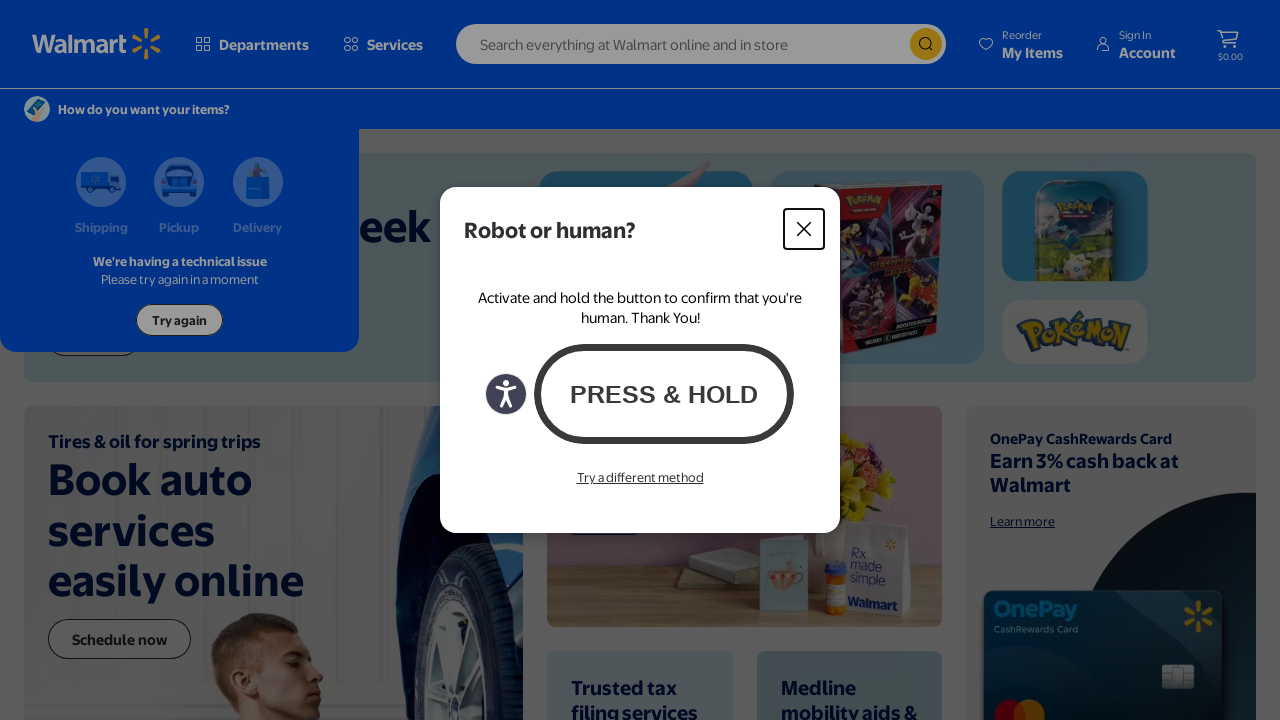

Header element appeared, confirming Walmart homepage loaded successfully
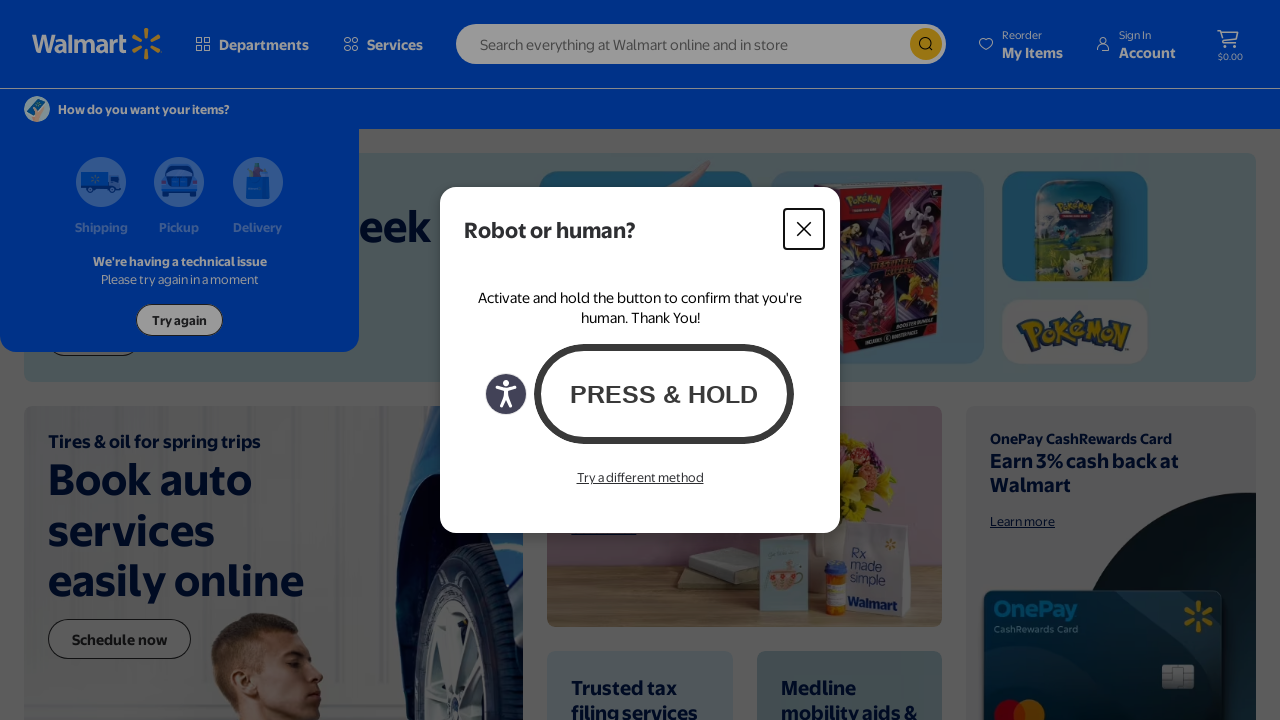

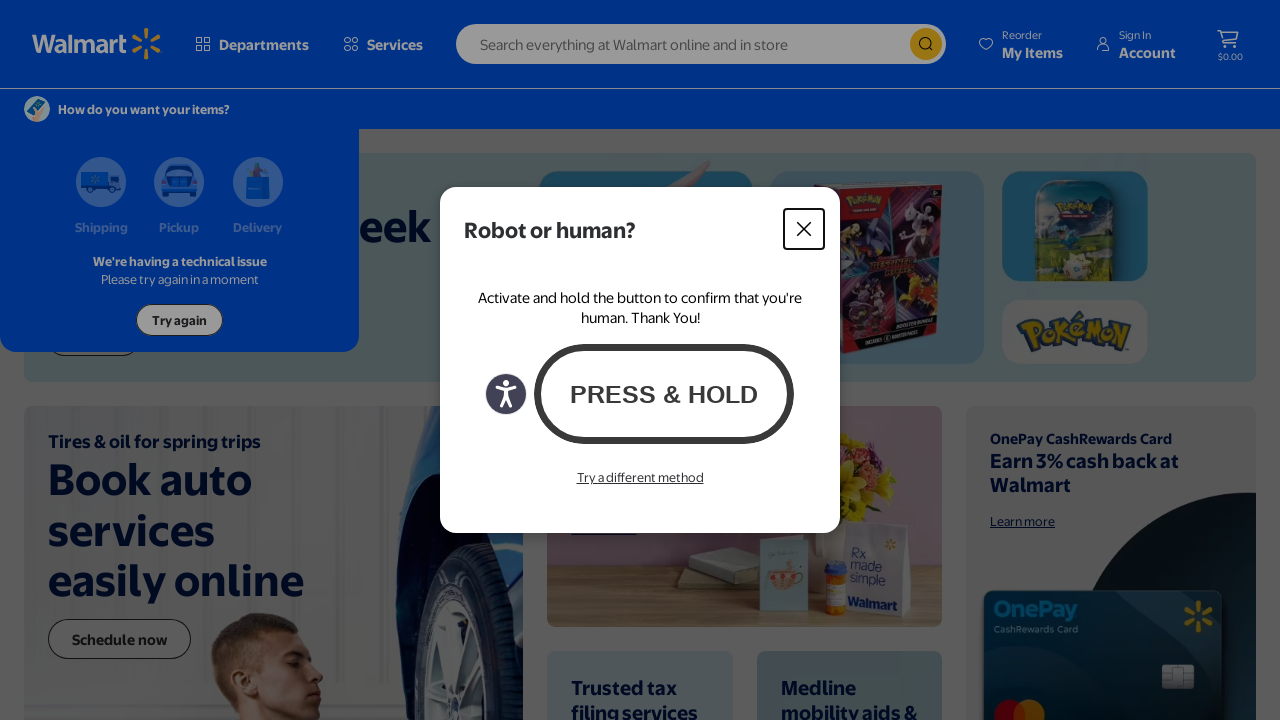